Tests handling of a JavaScript alert by clicking a button and accepting the alert popup

Starting URL: https://sweetalert.js.org/

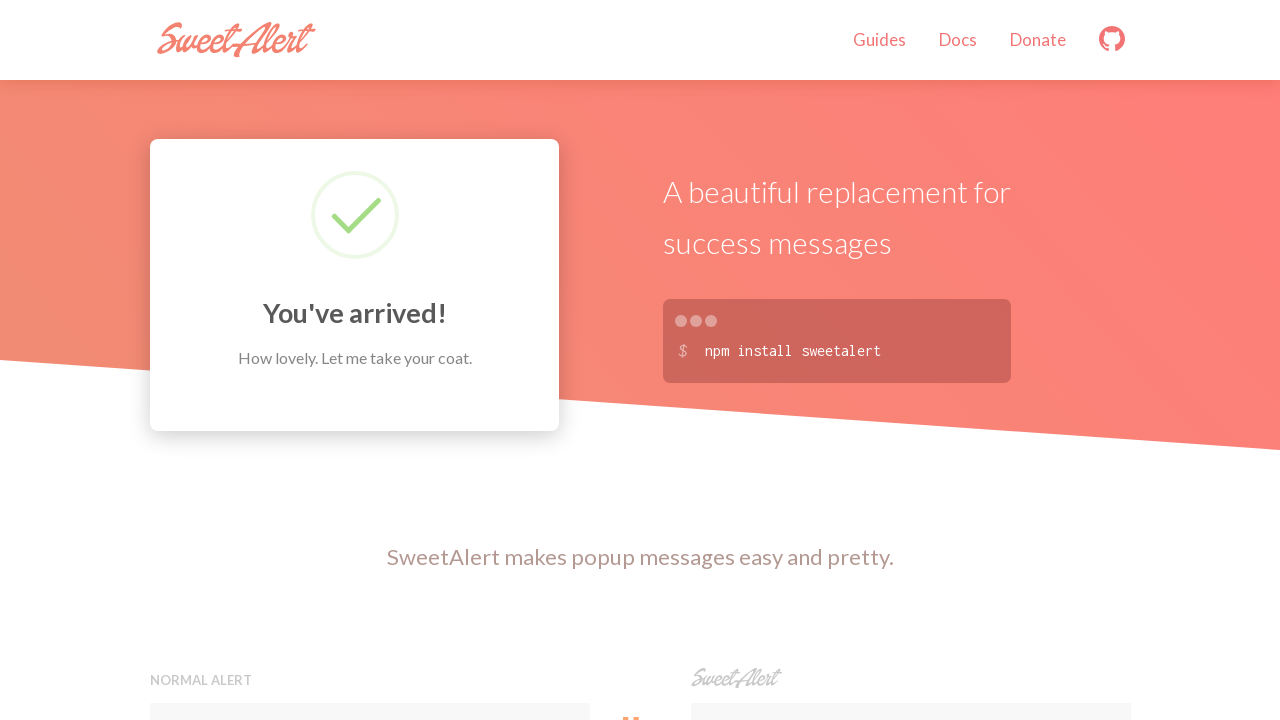

Clicked the preview button to trigger the alert at (370, 360) on xpath=//button[@class='preview'][1]
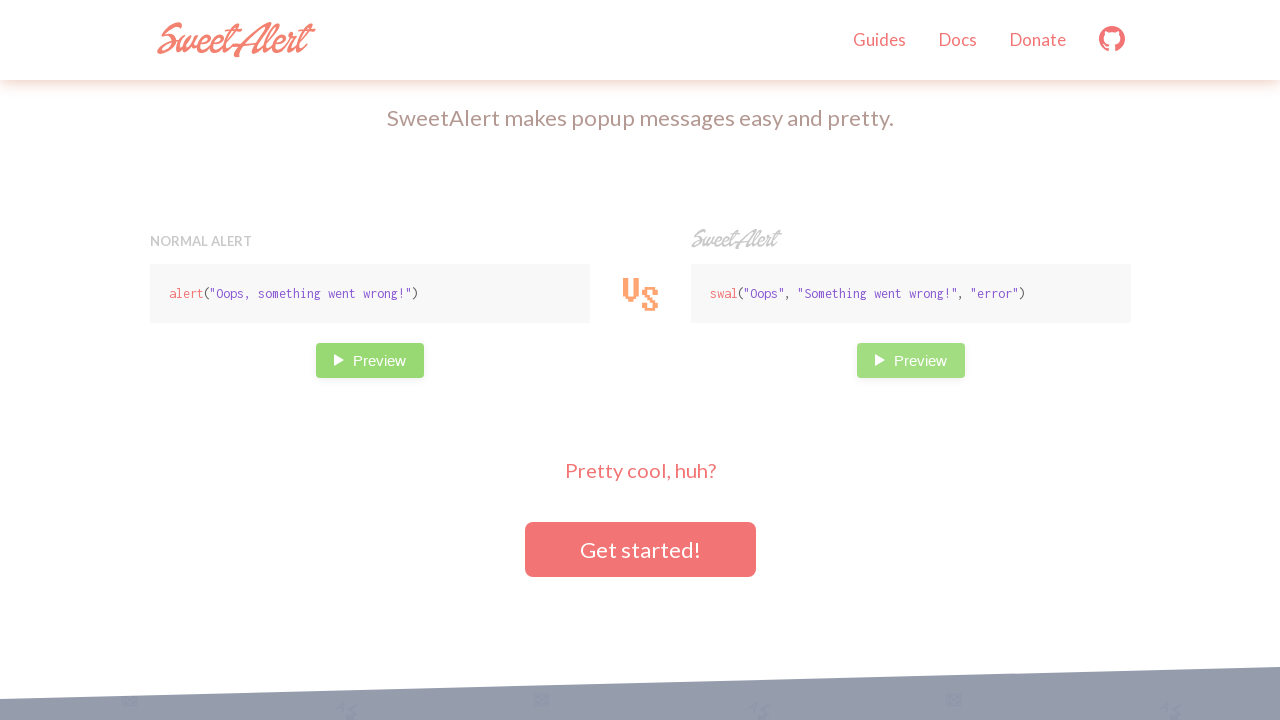

Set up dialog handler to accept the alert popup
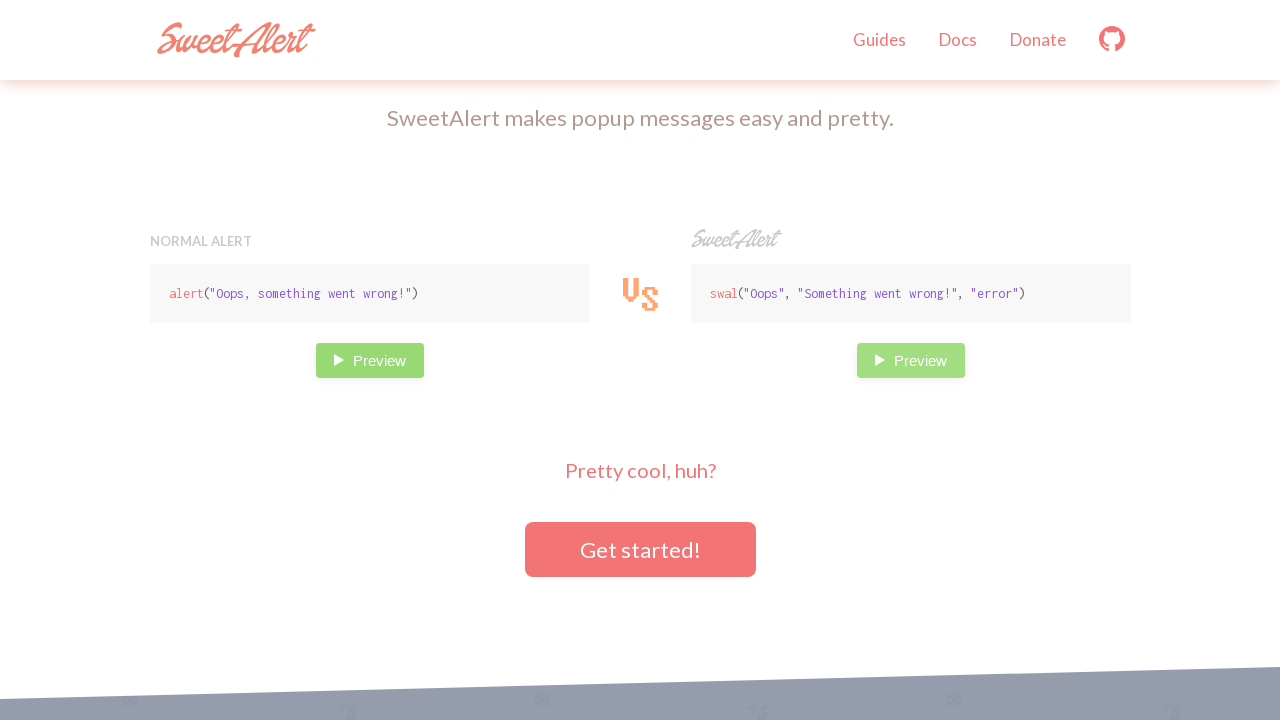

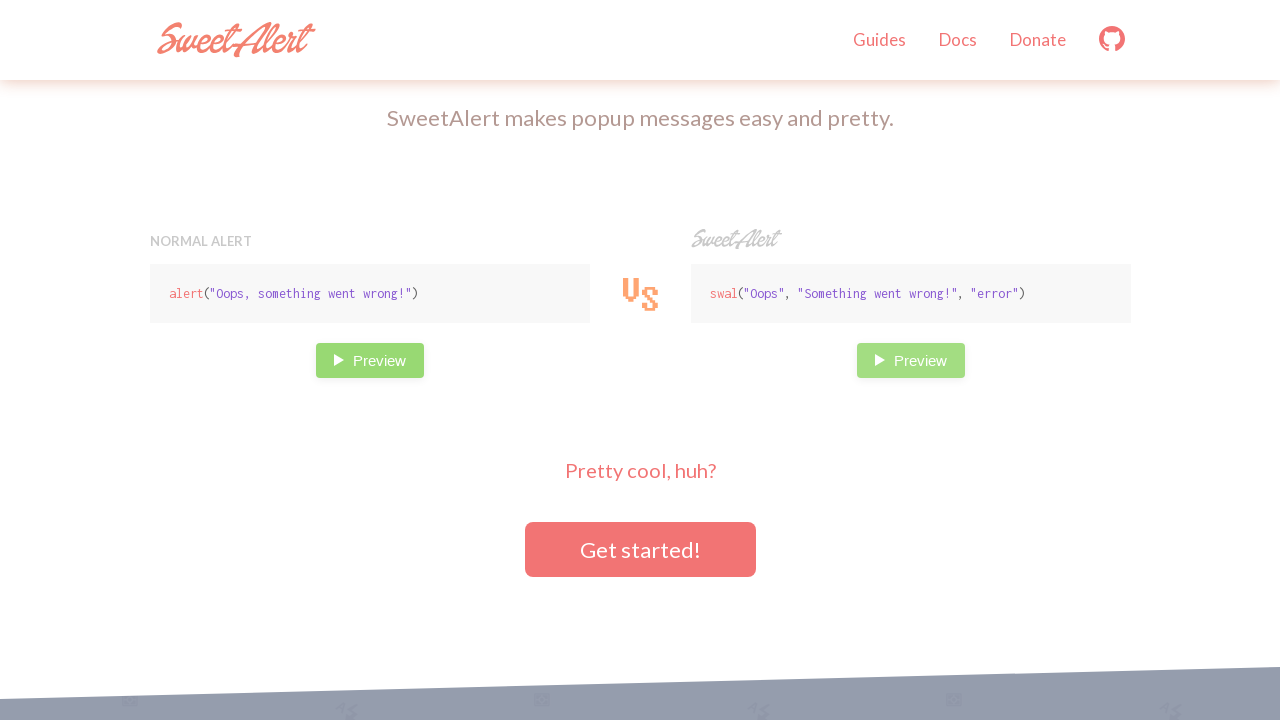